Tests drag and drop functionality on jQuery UI demo page by dragging an element and dropping it onto a target element within an iframe

Starting URL: http://jqueryui.com/droppable/

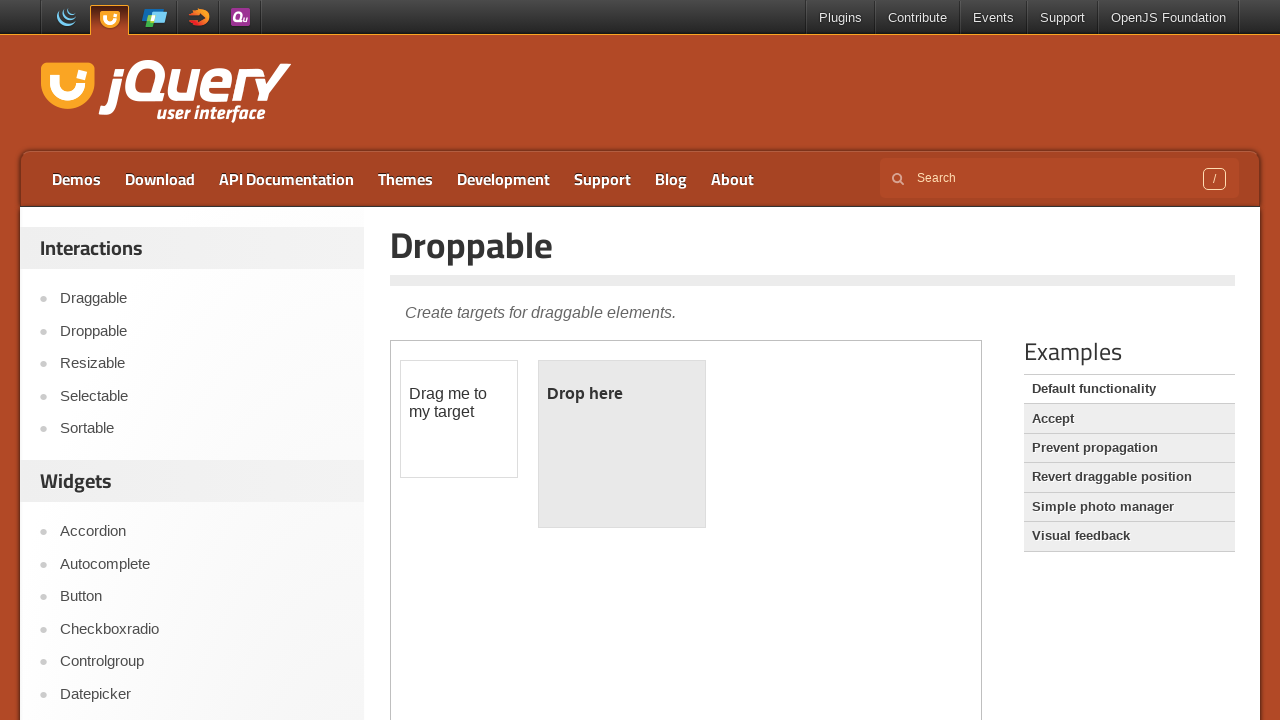

Located the demo iframe
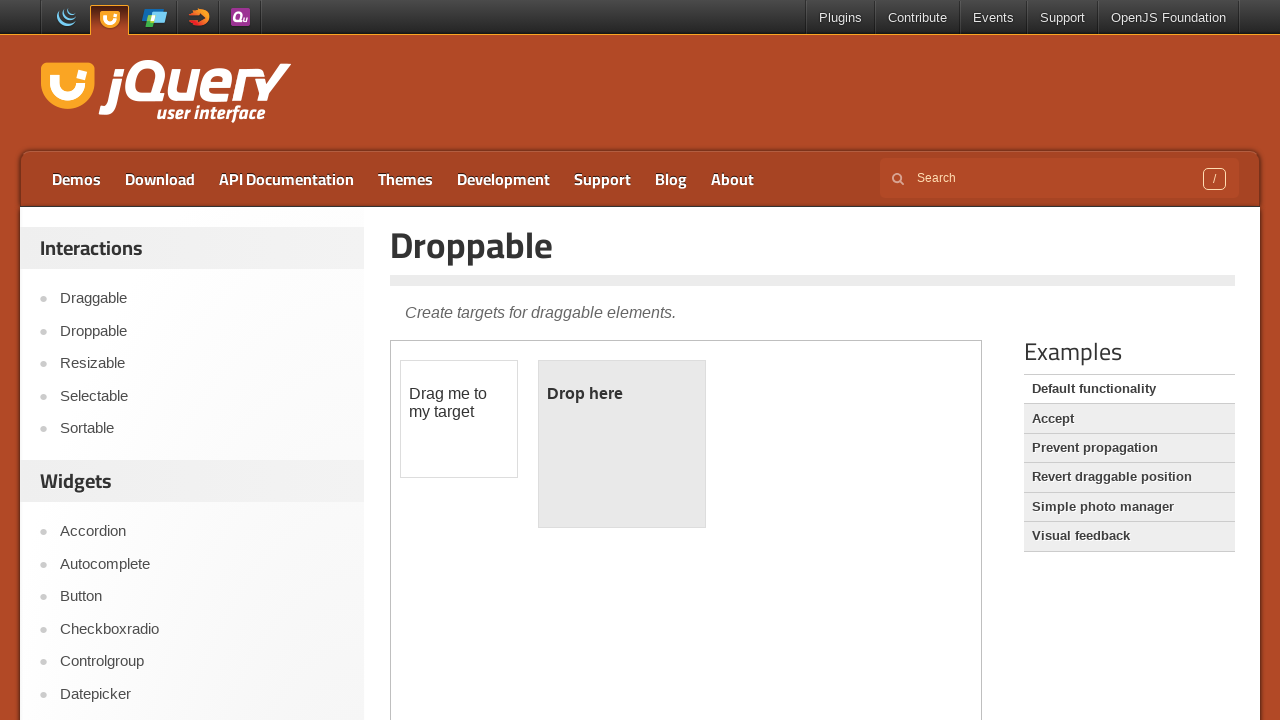

Located the draggable element within the iframe
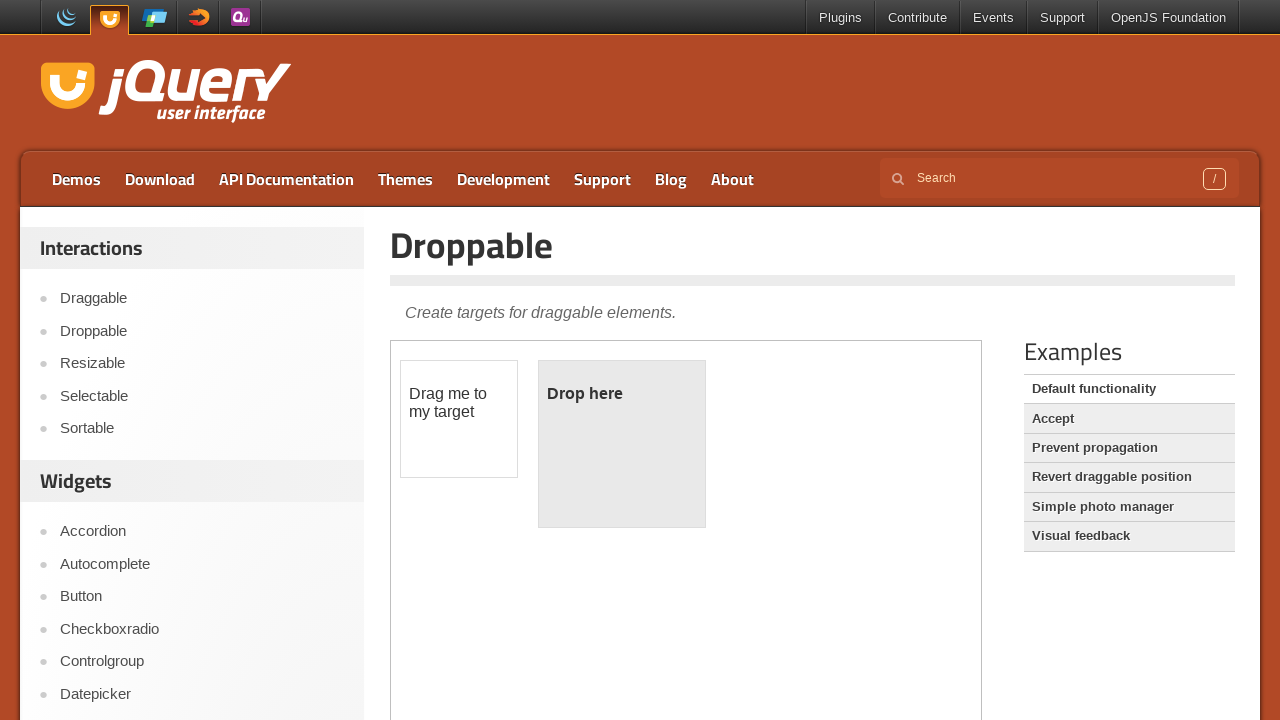

Located the droppable target element within the iframe
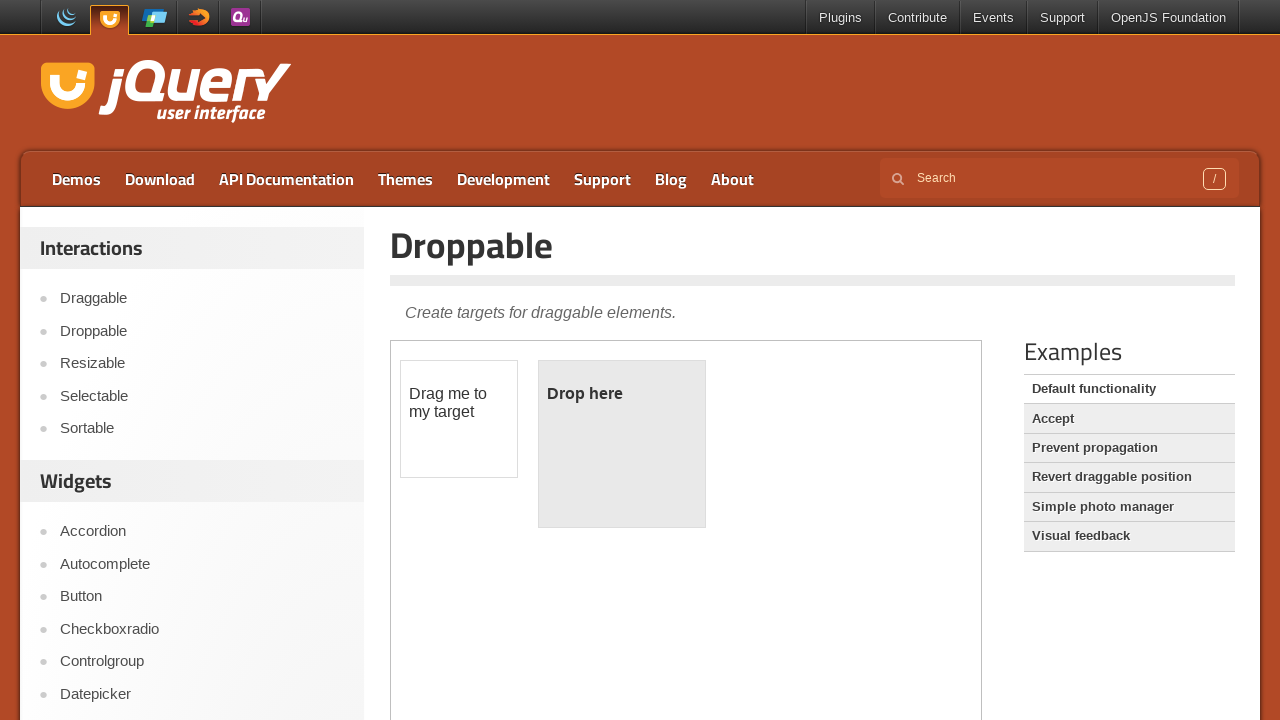

Dragged the draggable element and dropped it onto the droppable target at (622, 444)
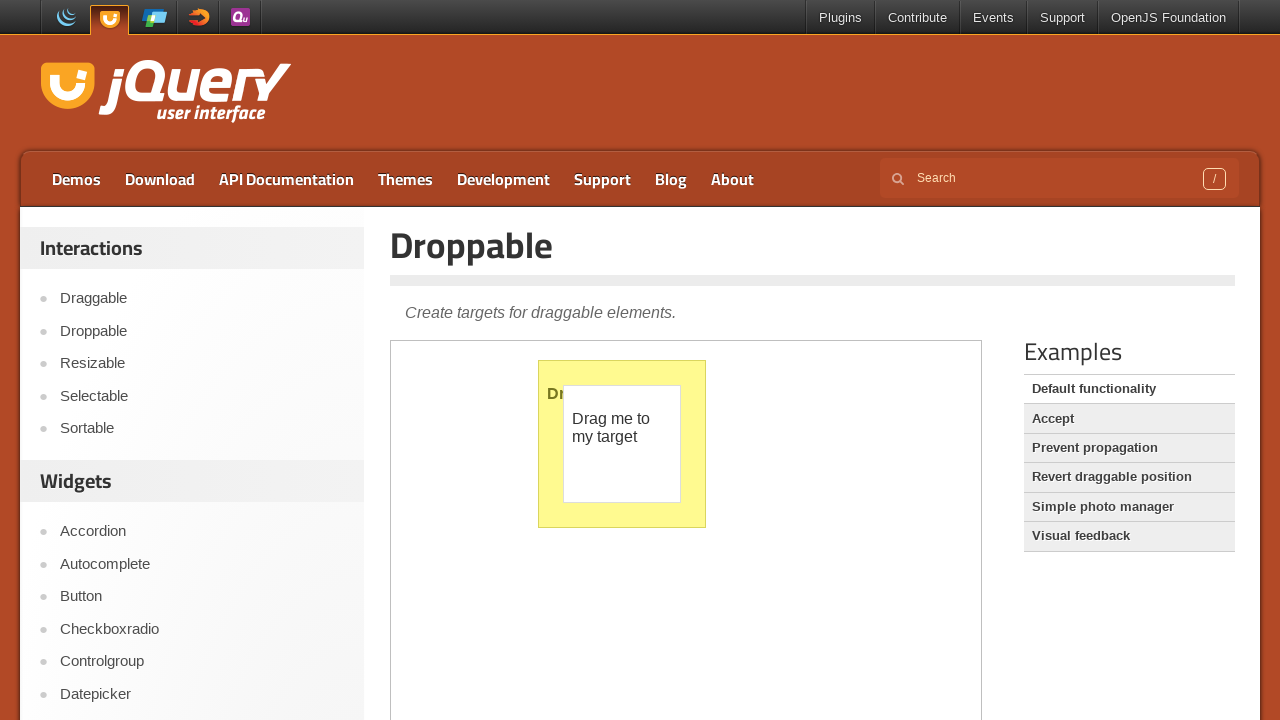

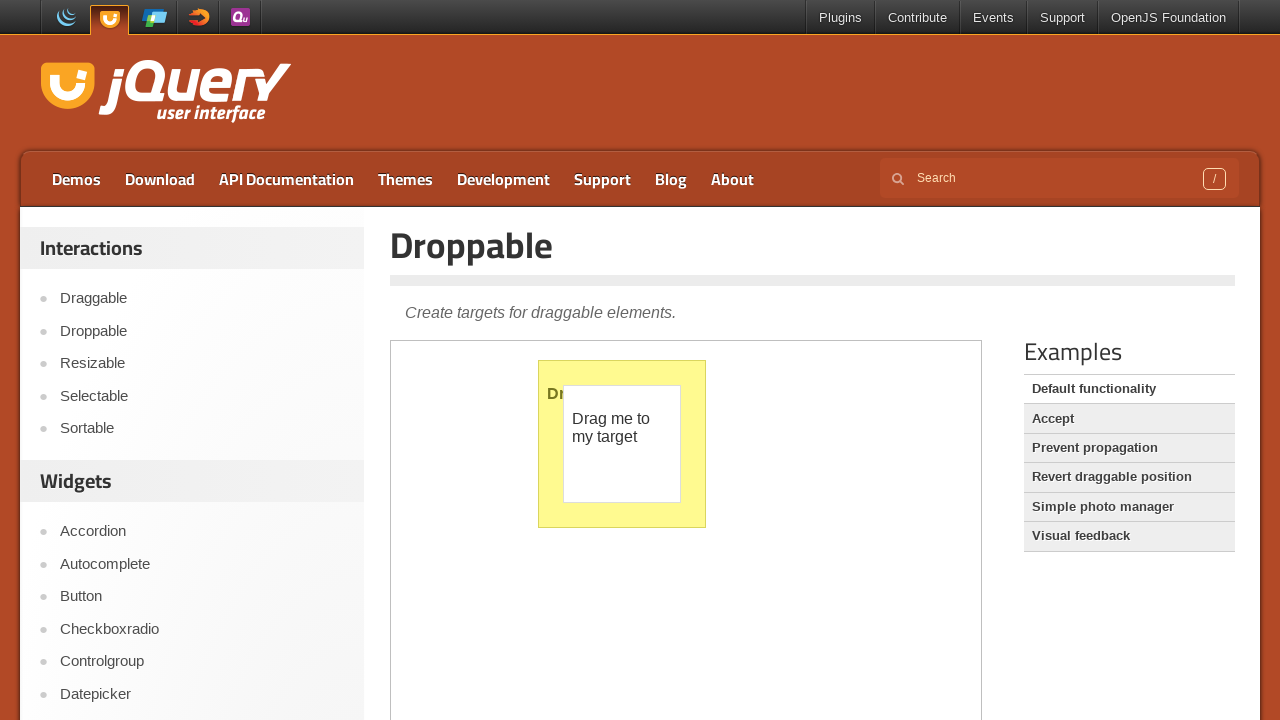